Navigates to YouTube and verifies the page loads by checking the title

Starting URL: http://youtube.com

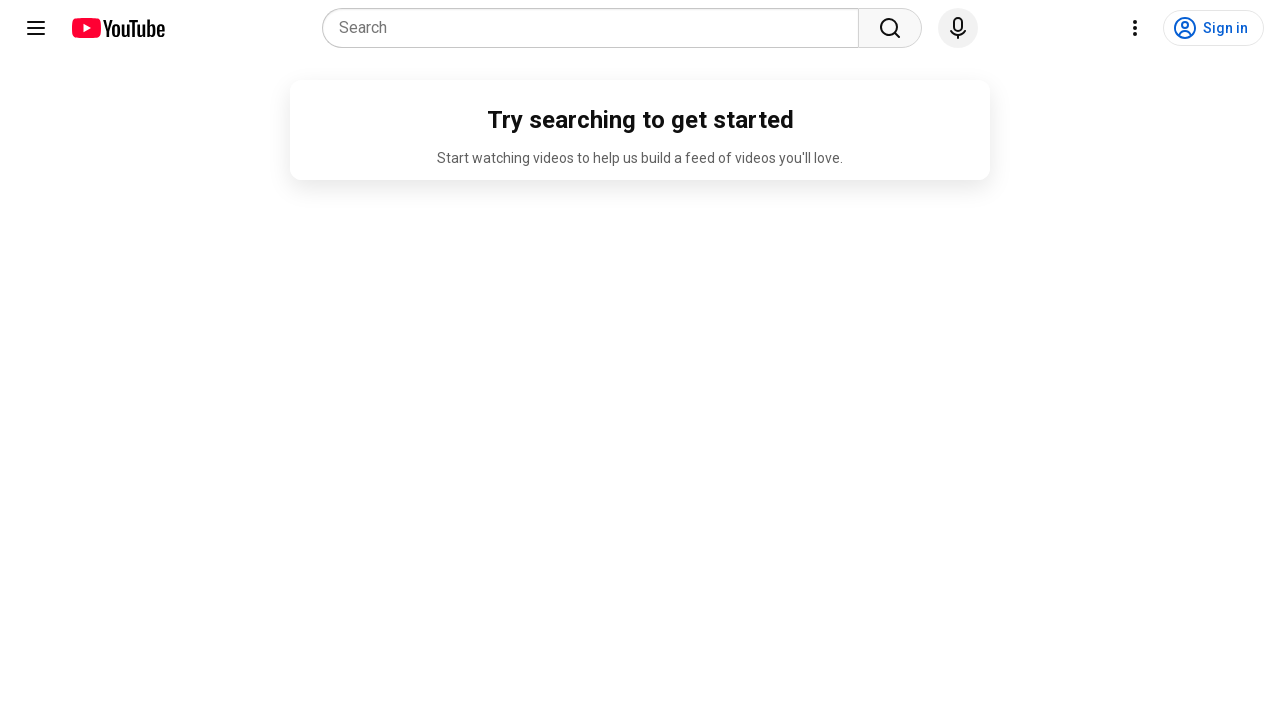

Navigated to http://youtube.com
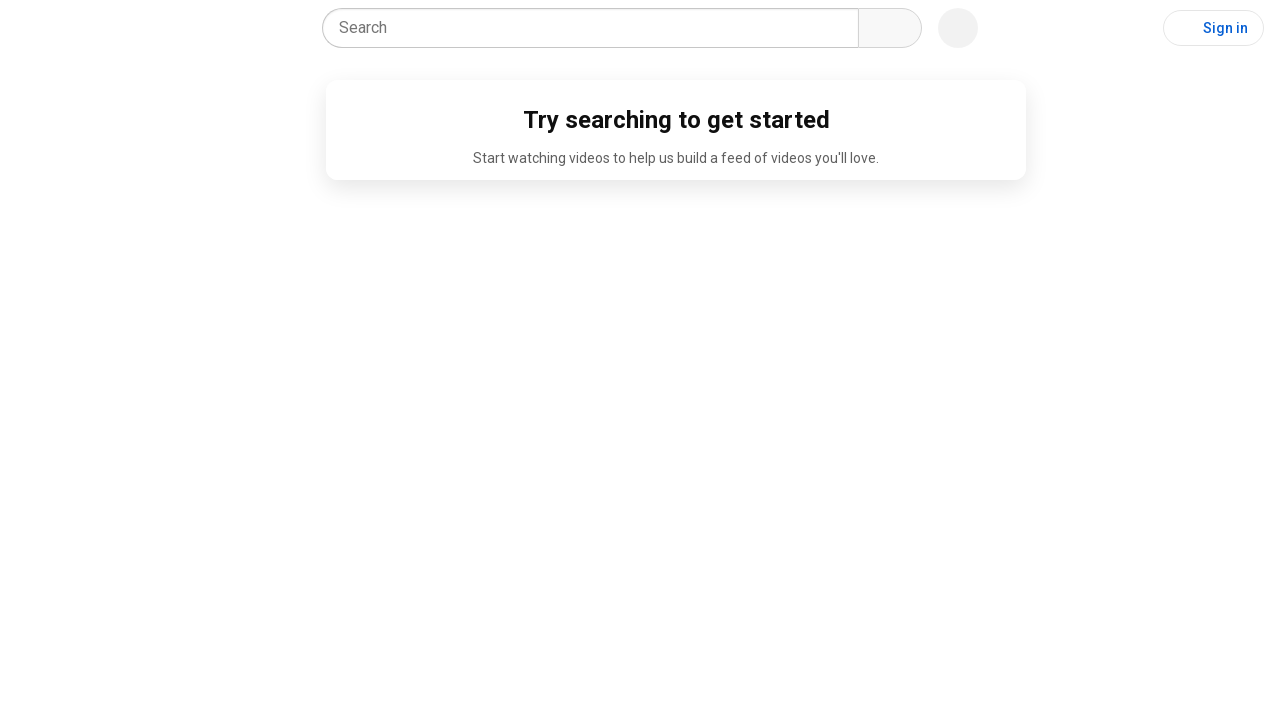

Page DOM content has finished loading
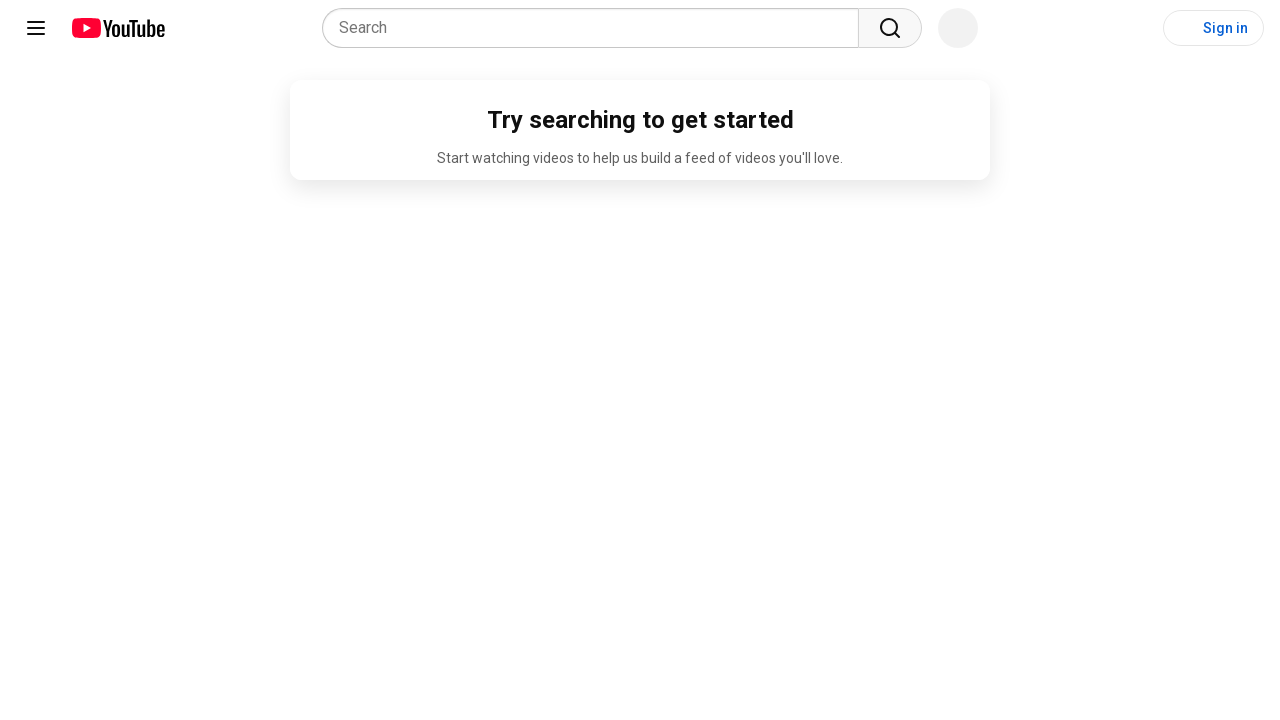

Retrieved page title to verify YouTube loaded successfully
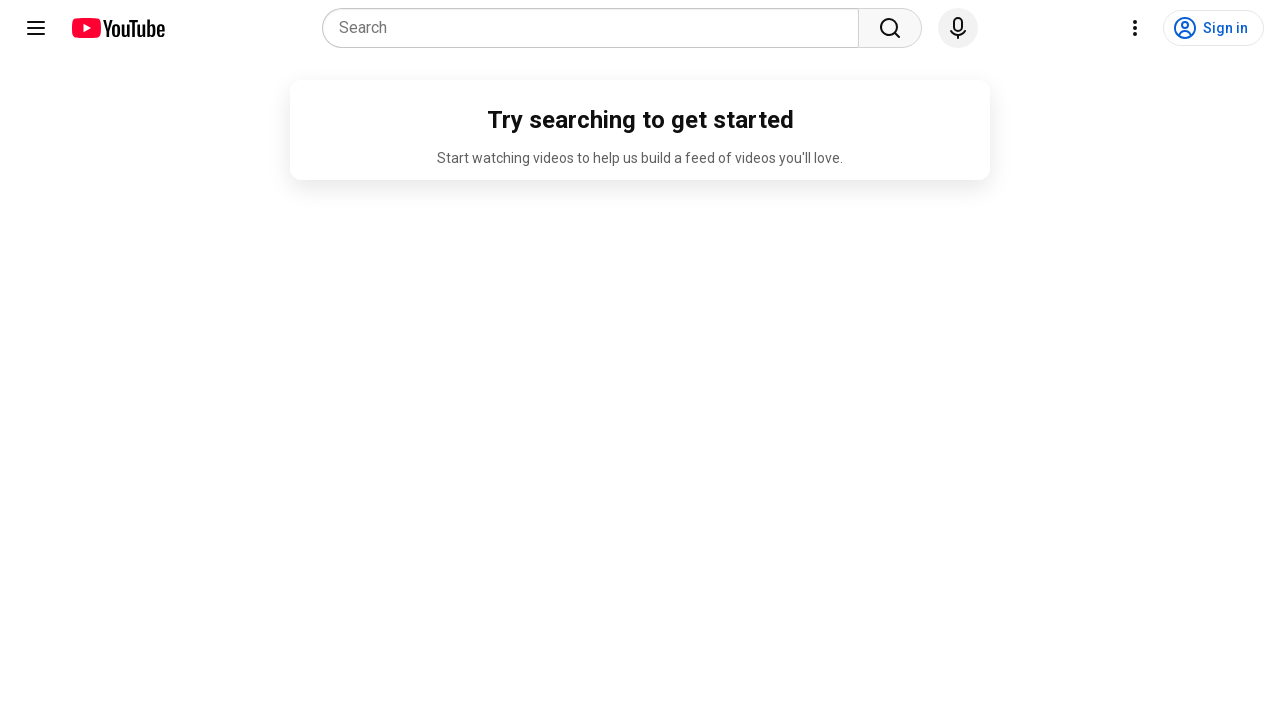

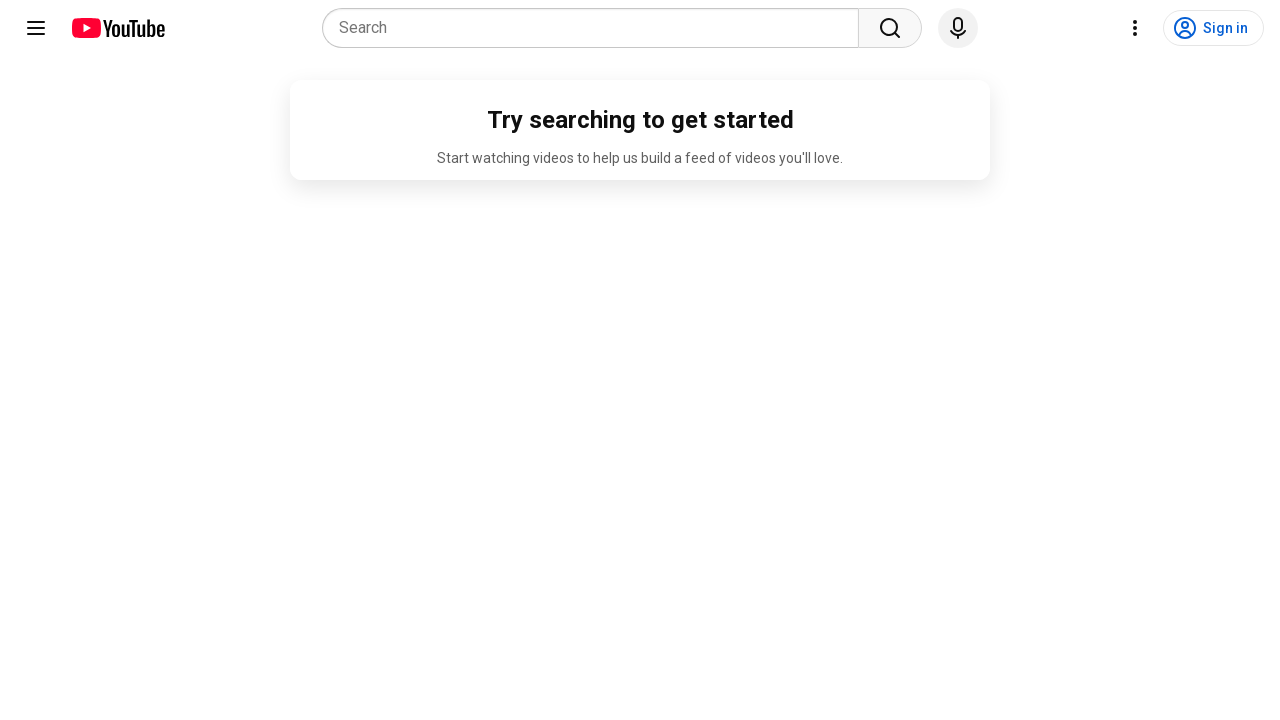